Tests JavaScript prompt alert functionality by clicking a button that triggers a prompt alert, entering text into it, and accepting the alert.

Starting URL: https://the-internet.herokuapp.com/javascript_alerts

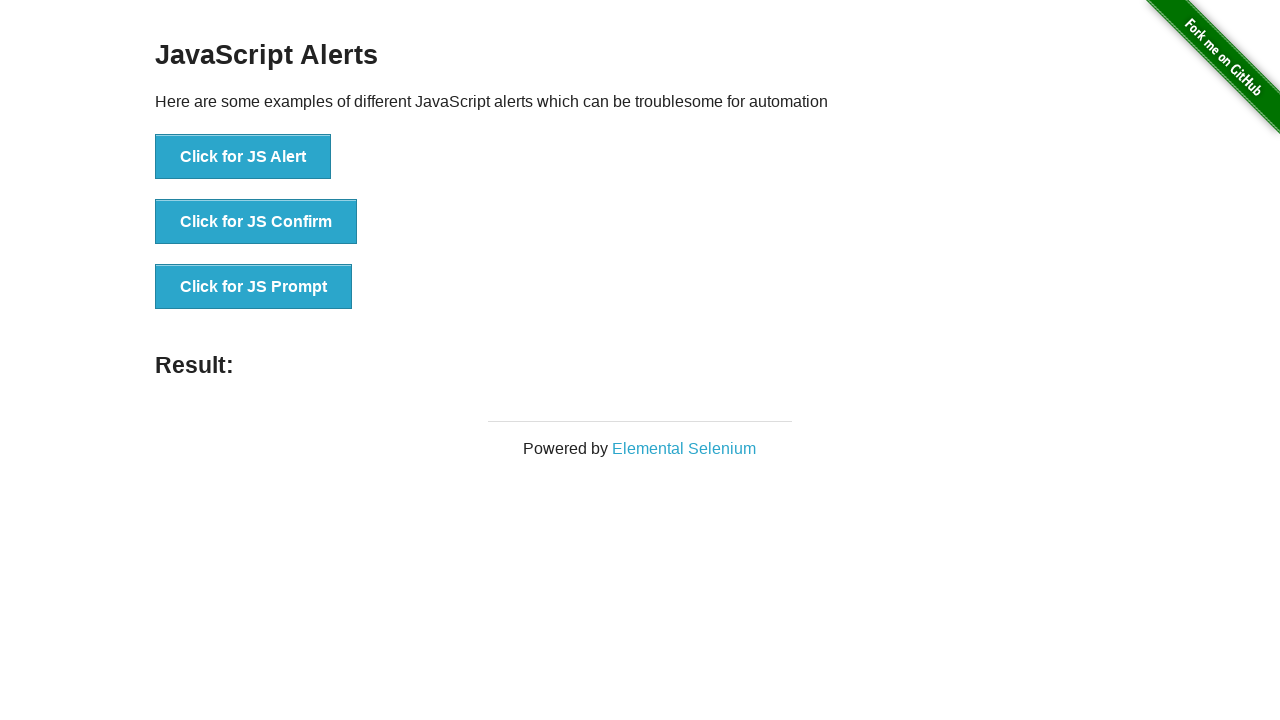

Clicked the 'Click for JS Prompt' button to trigger the prompt alert at (254, 287) on xpath=//button[contains(text(),'Click for JS Prompt')]
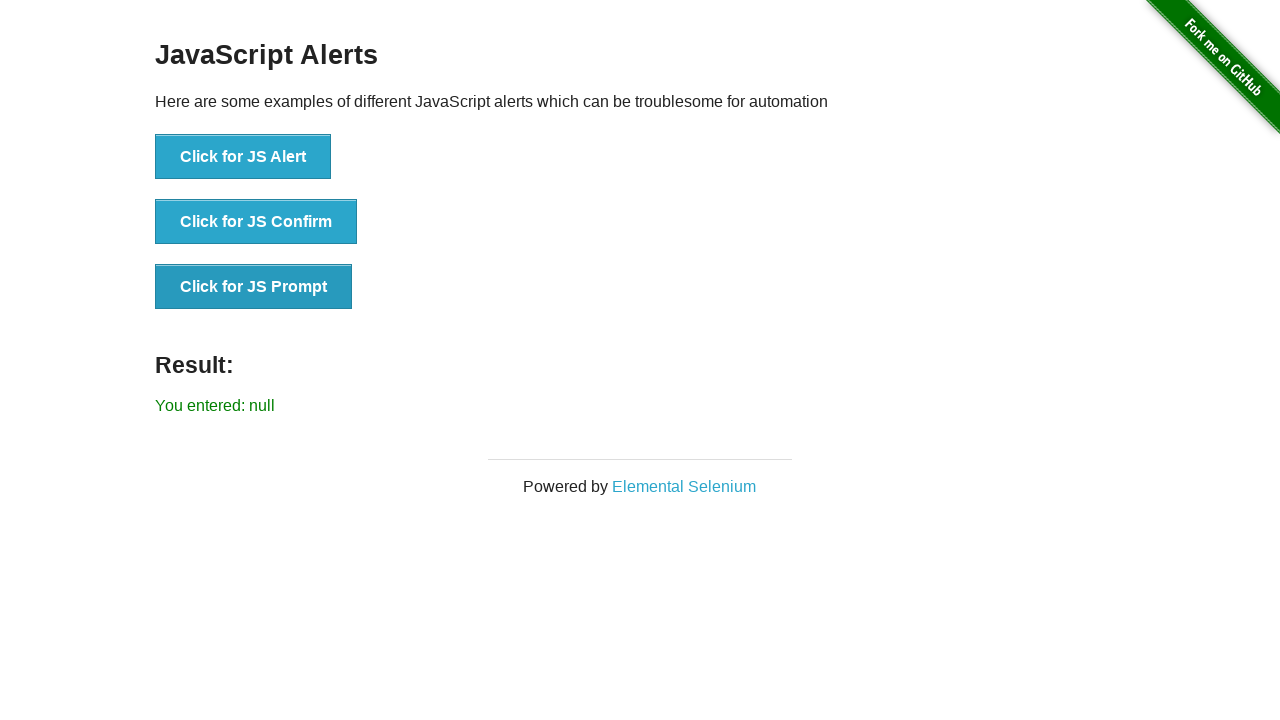

Registered dialog event handler to accept prompt alerts with text 'Welcome to Goa singham'
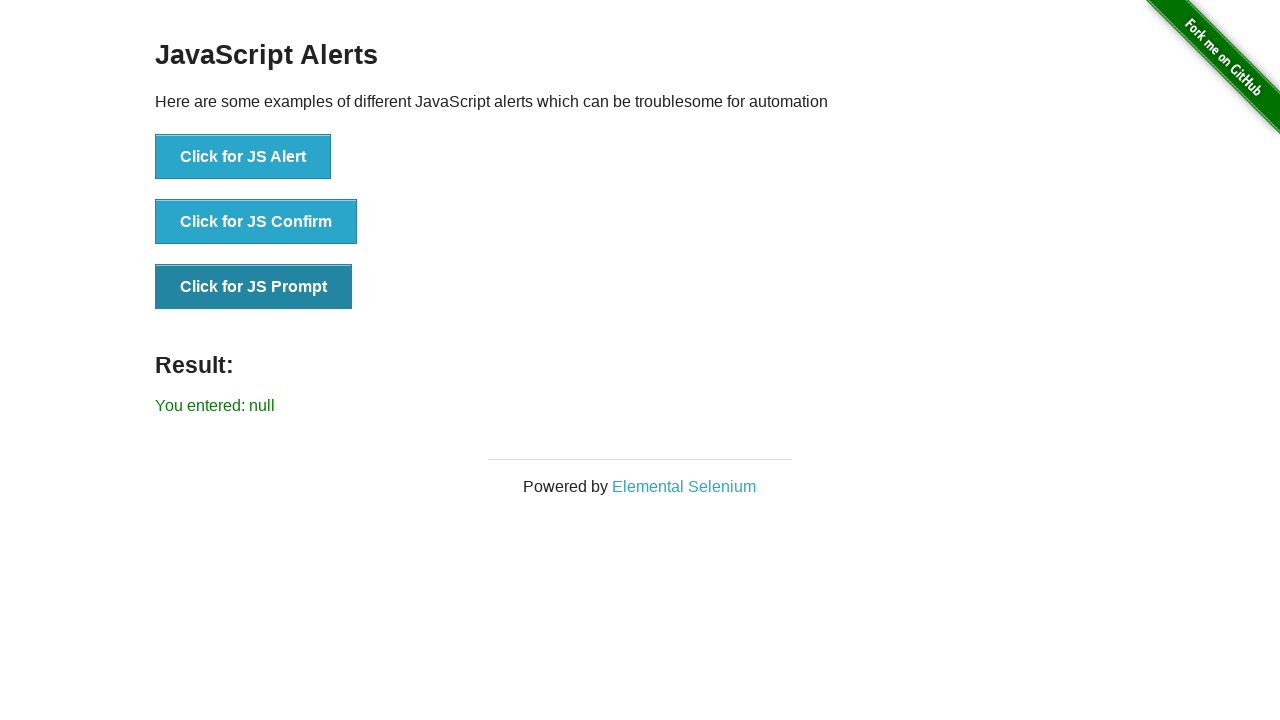

Clicked the 'Click for JS Prompt' button again to trigger the prompt alert with handler registered at (254, 287) on xpath=//button[contains(text(),'Click for JS Prompt')]
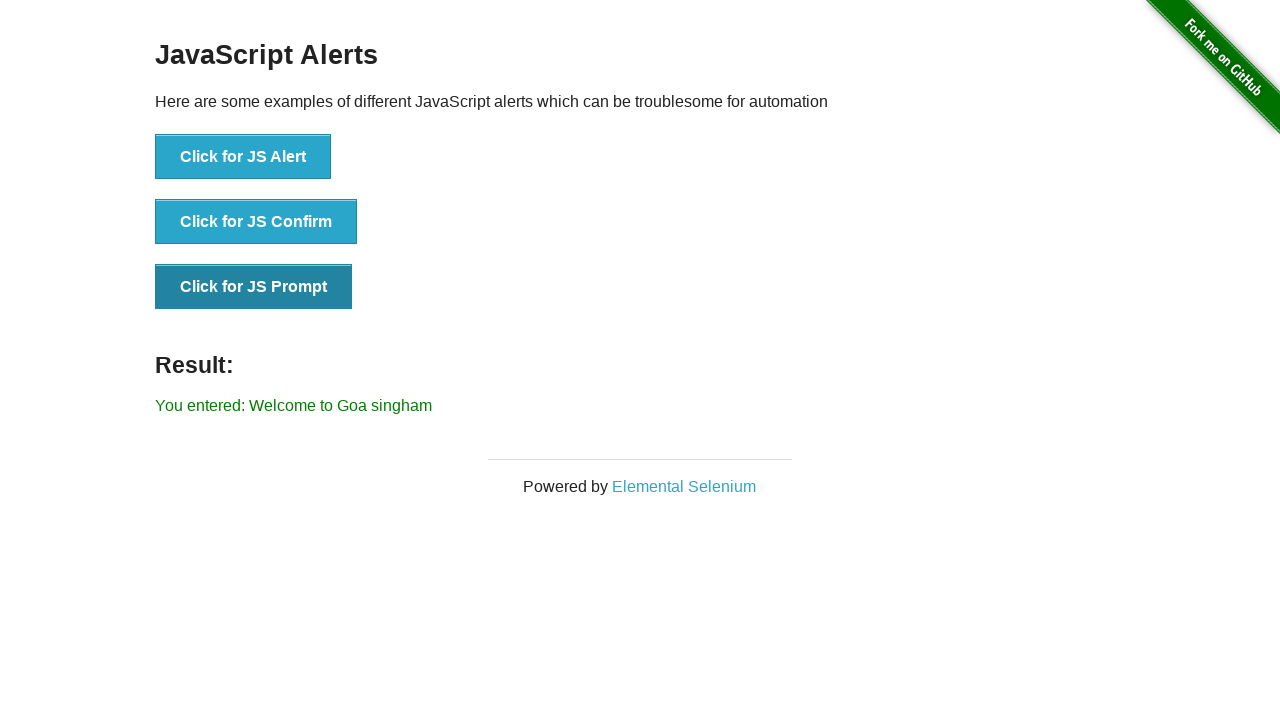

Waited for the prompt alert to be processed and accepted
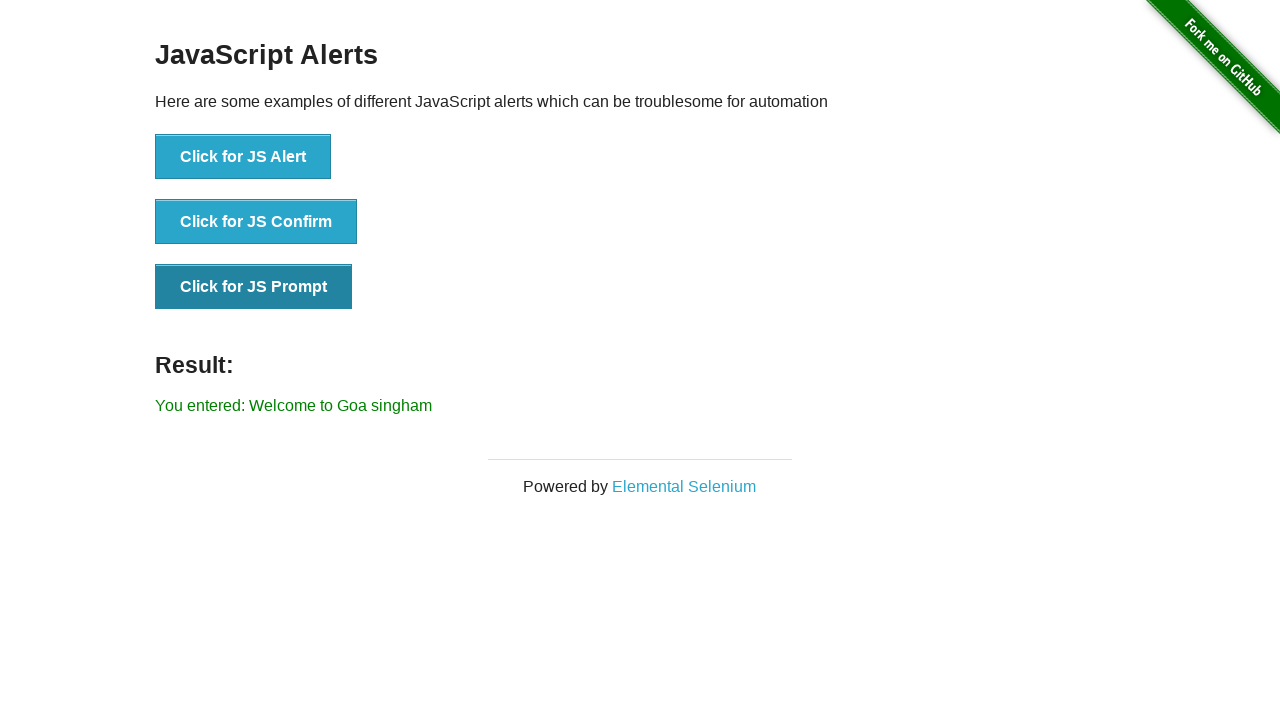

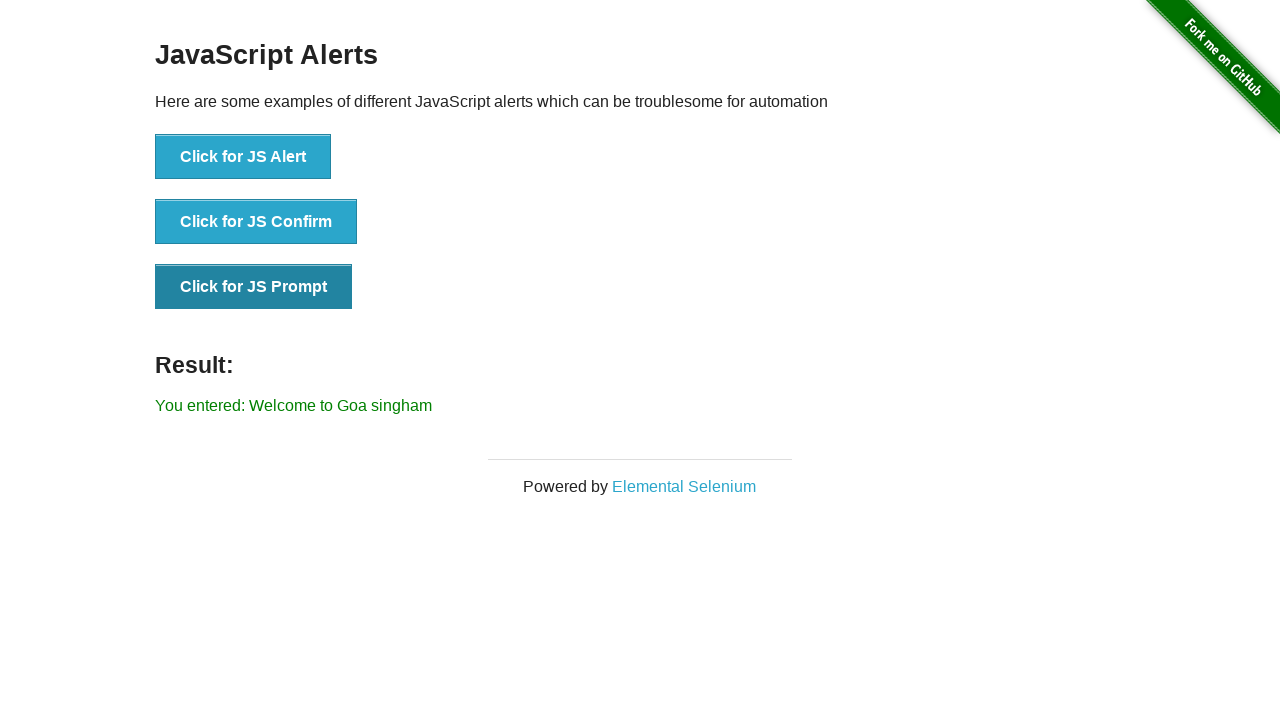